Tests a loading images page by waiting for images to load and verifying that specific image elements are present with their src attributes

Starting URL: https://bonigarcia.dev/selenium-webdriver-java/loading-images.html

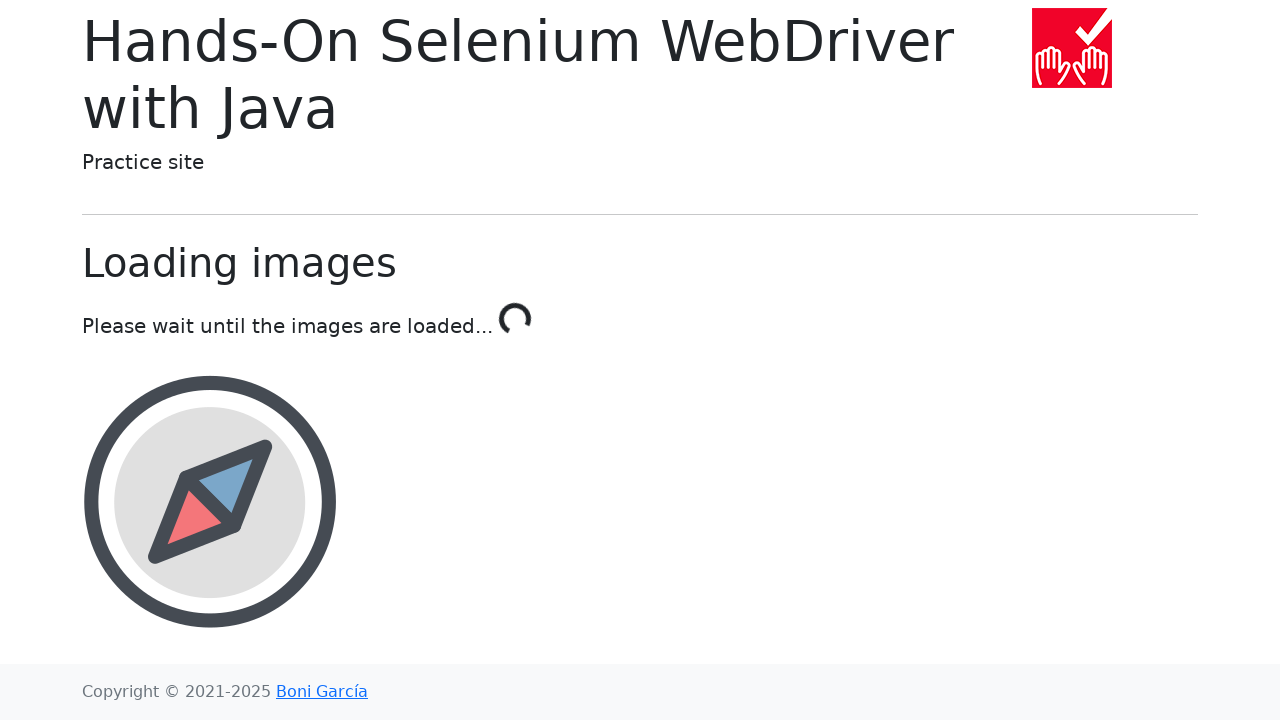

Navigated to loading images test page
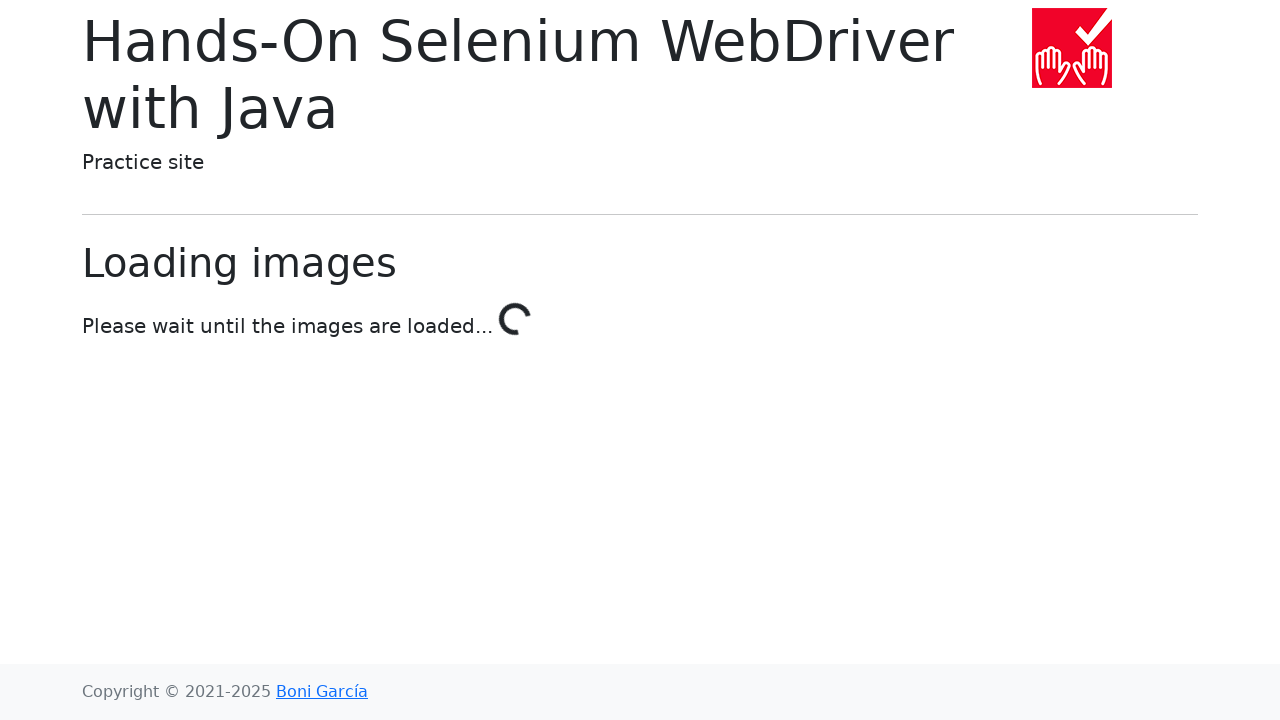

Landscape image loaded in container
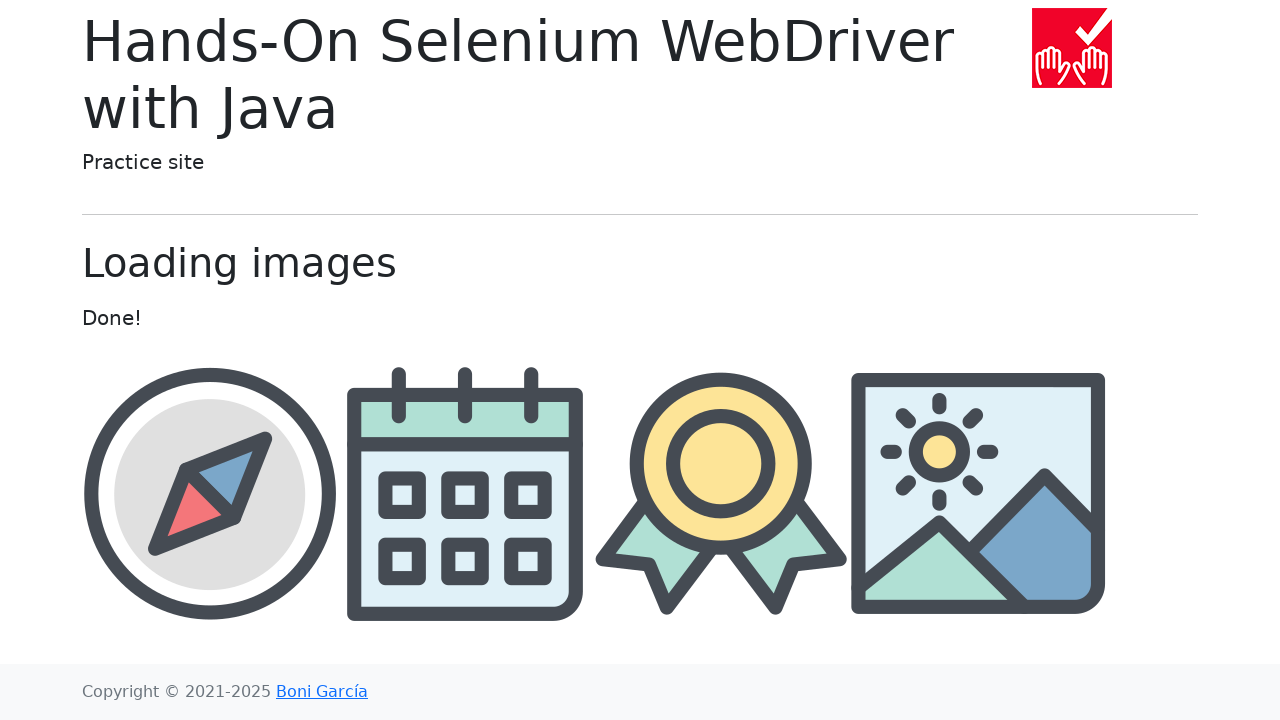

Award image element is present
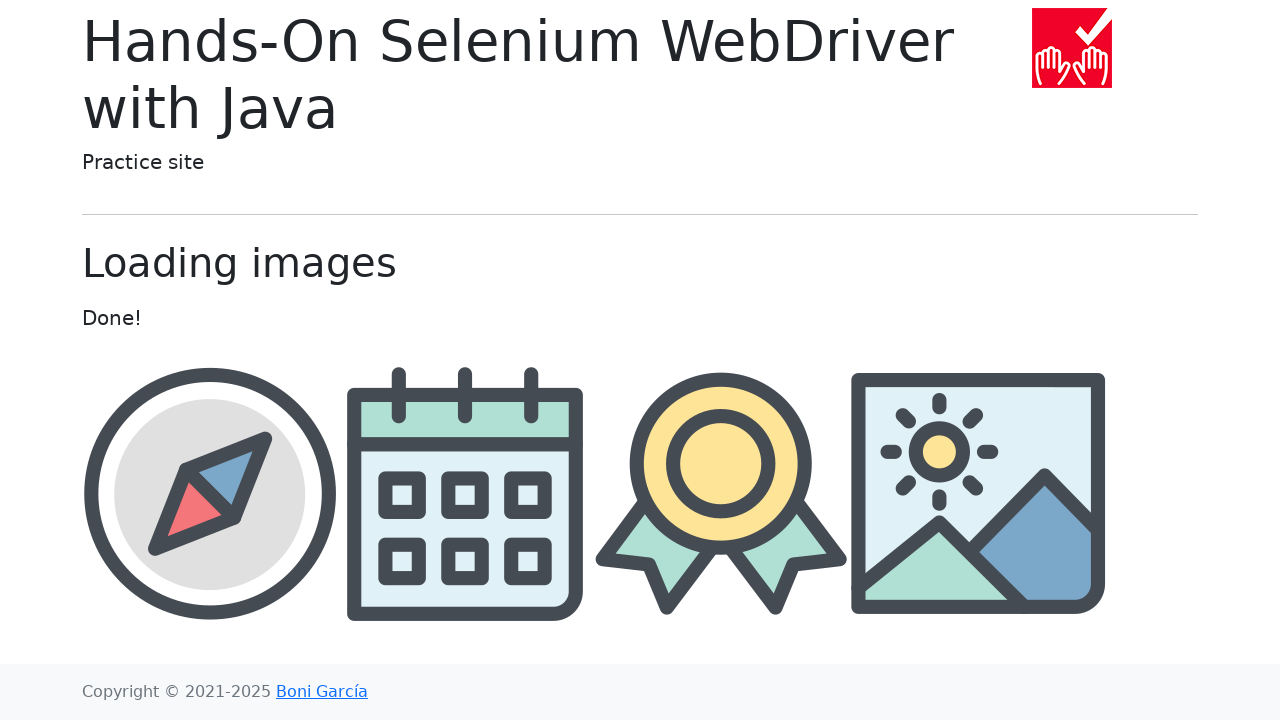

Verified award image has src attribute
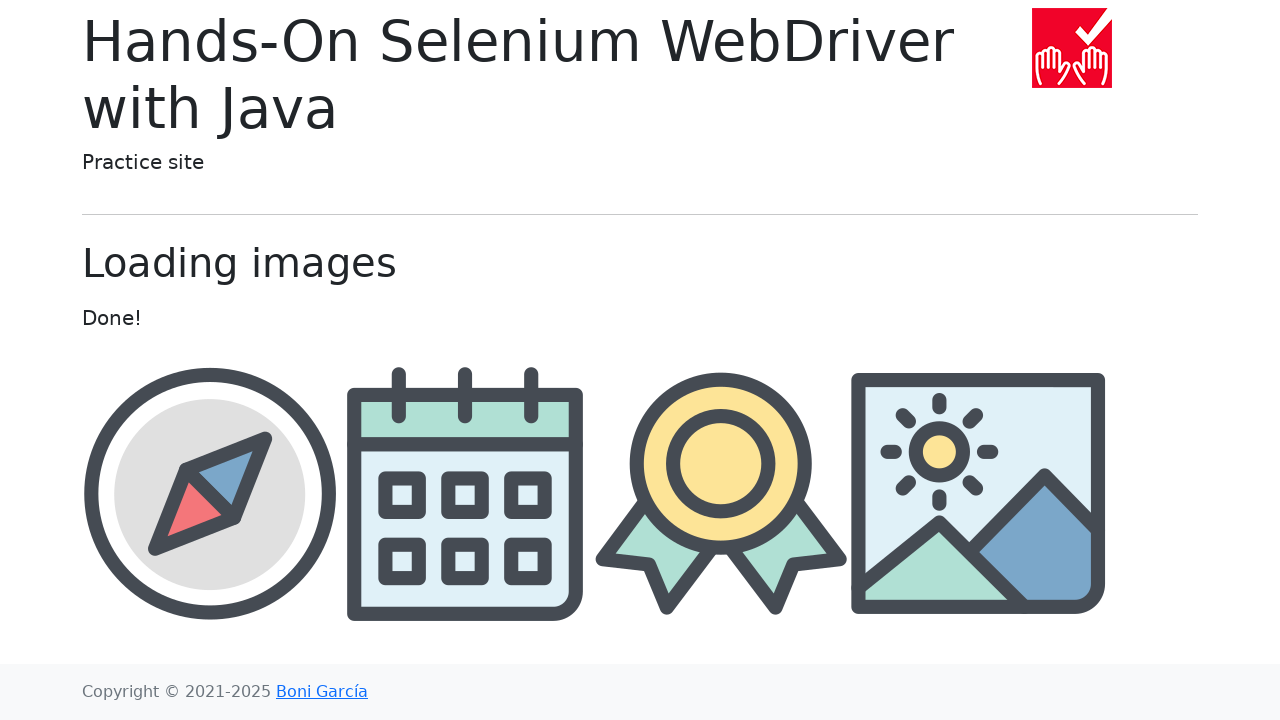

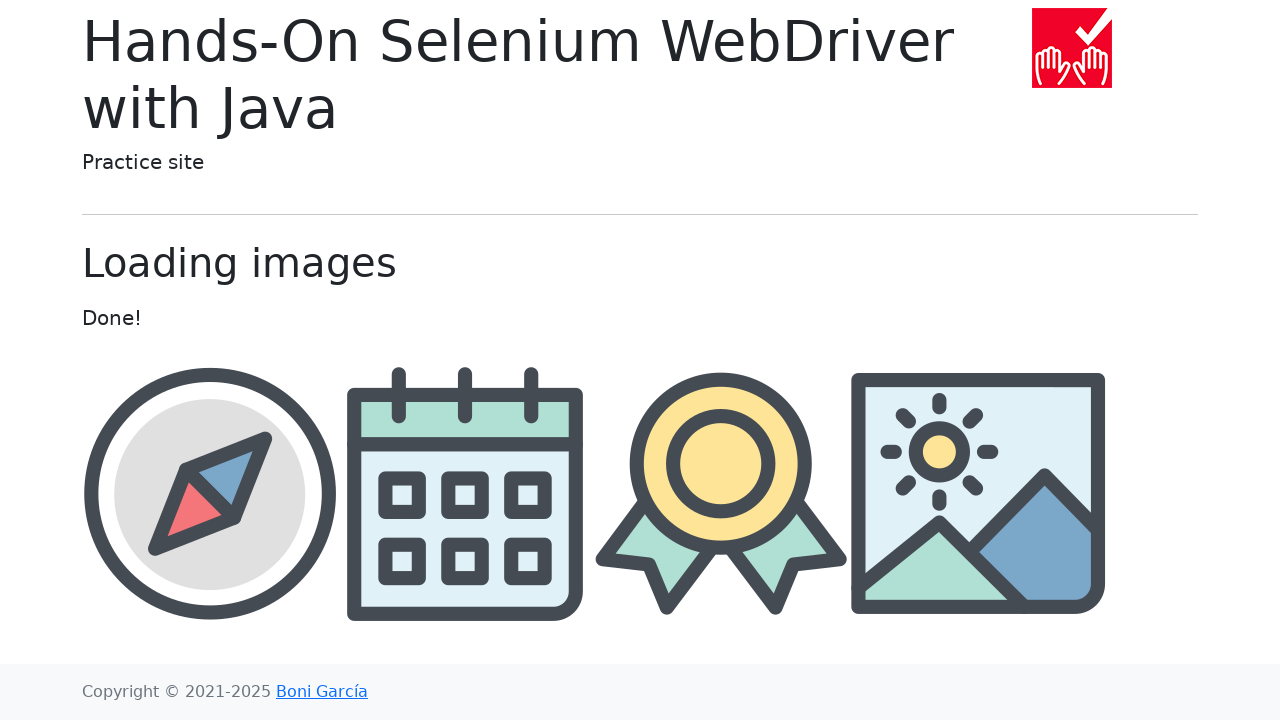